Tests that todo data persists after page reload

Starting URL: https://demo.playwright.dev/todomvc

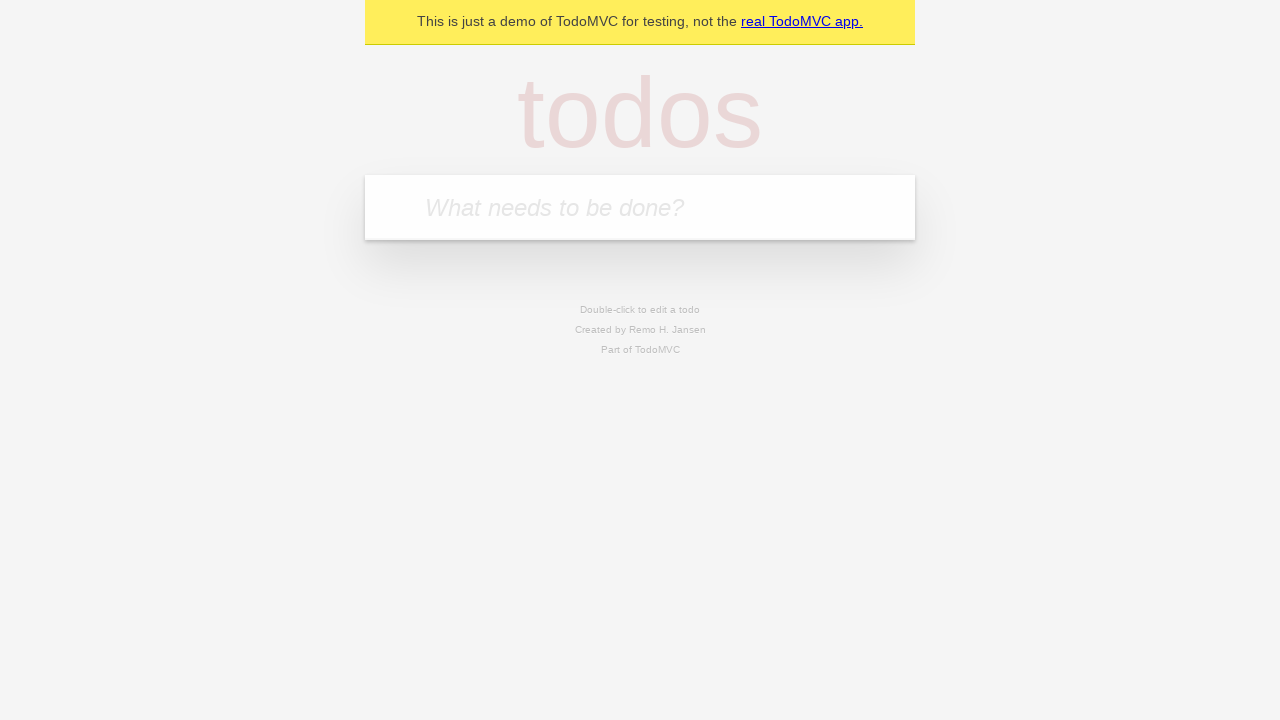

Filled input field with 'buy some cheese' on internal:attr=[placeholder="What needs to be done?"i]
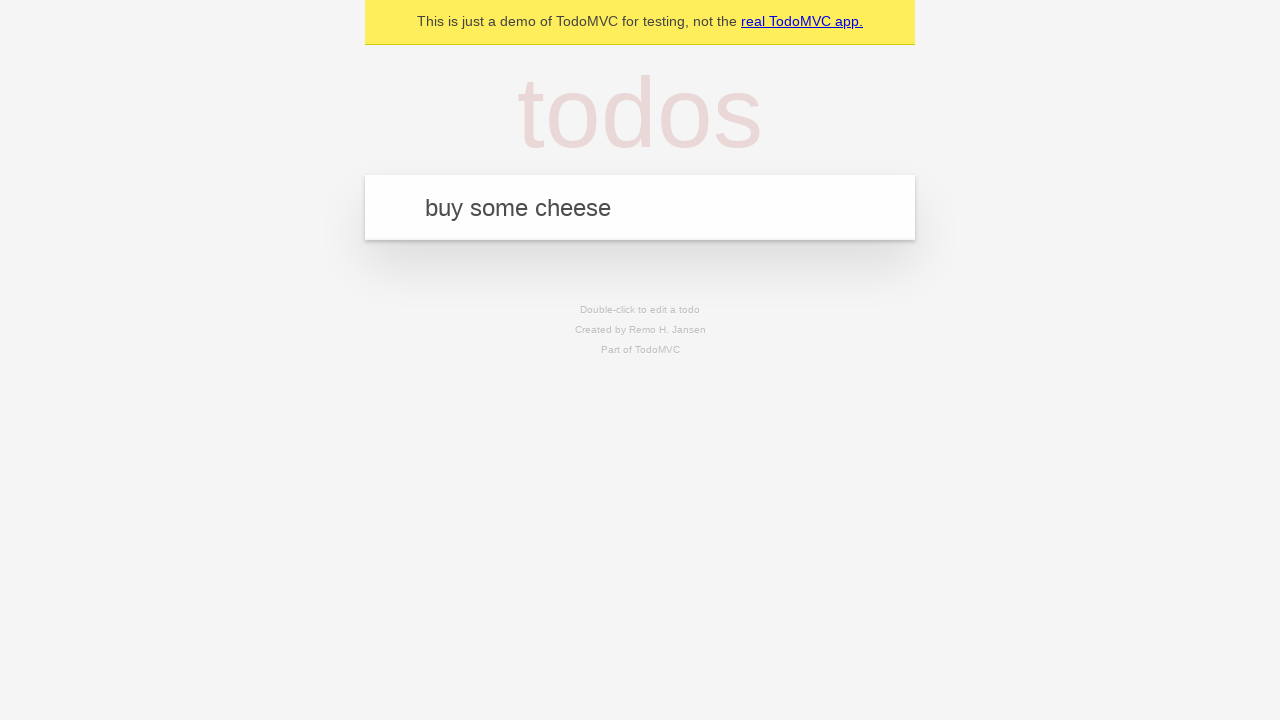

Pressed Enter to create first todo item on internal:attr=[placeholder="What needs to be done?"i]
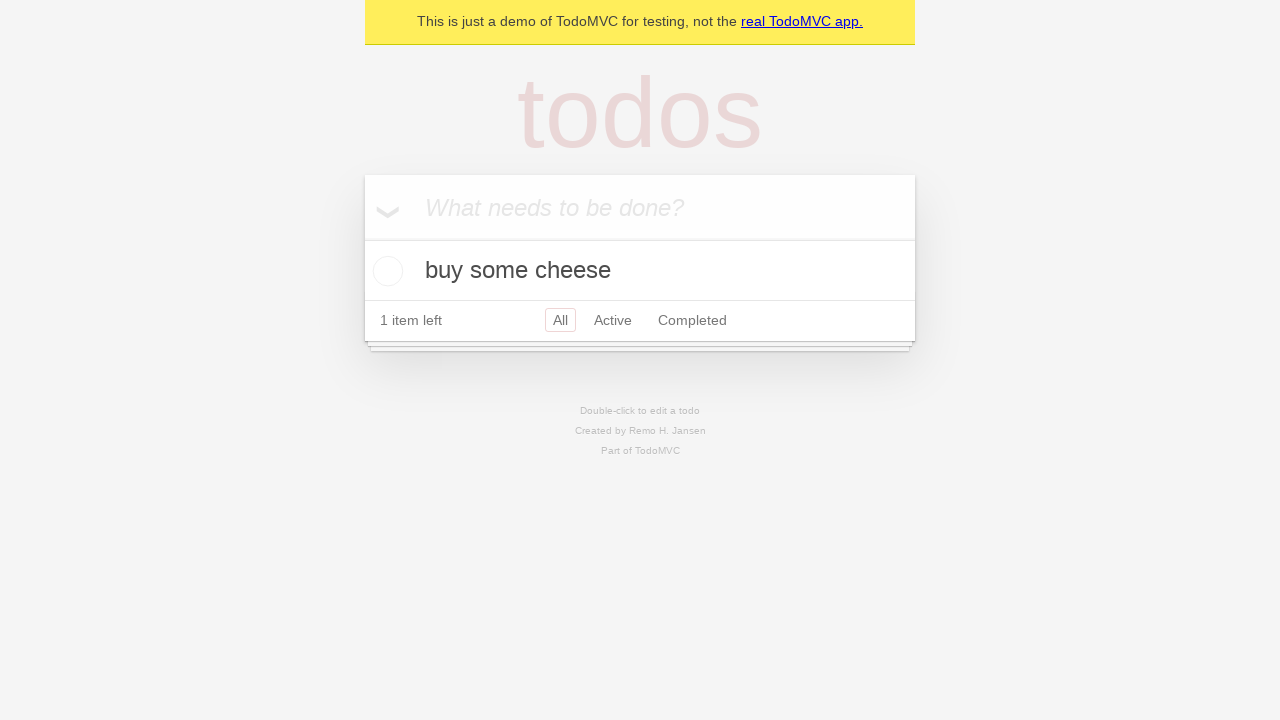

Filled input field with 'feed the cat' on internal:attr=[placeholder="What needs to be done?"i]
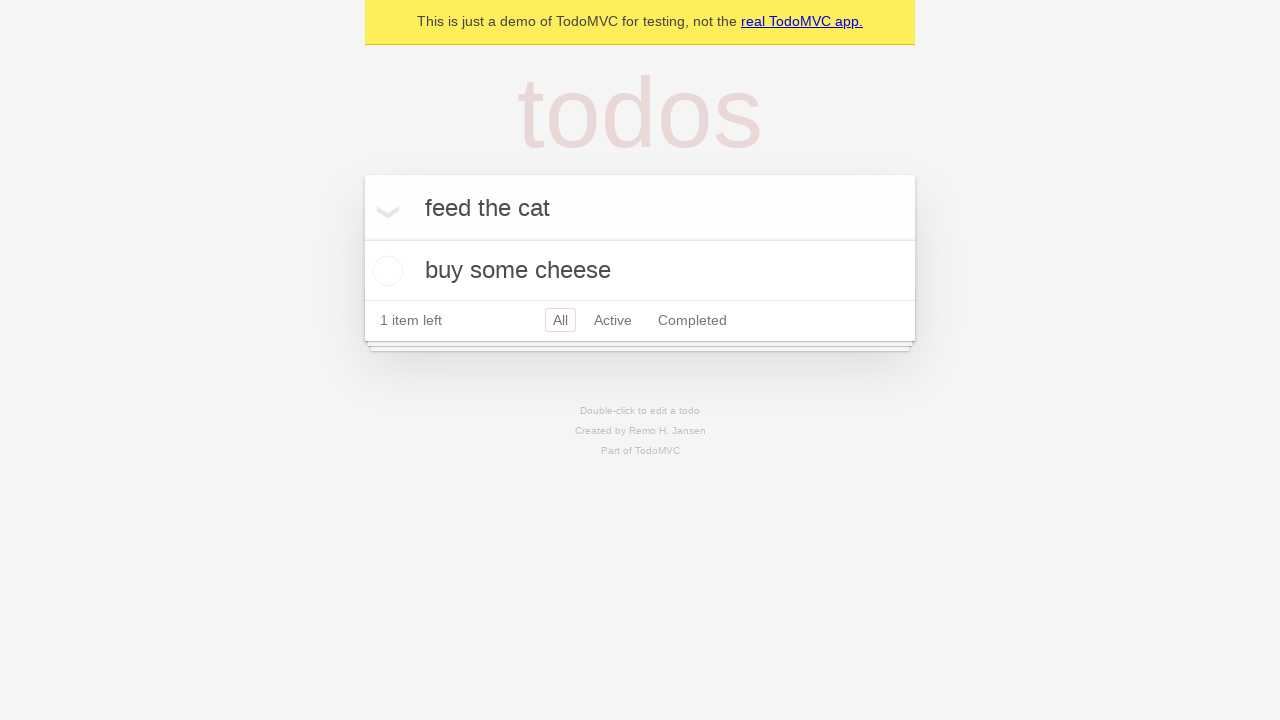

Pressed Enter to create second todo item on internal:attr=[placeholder="What needs to be done?"i]
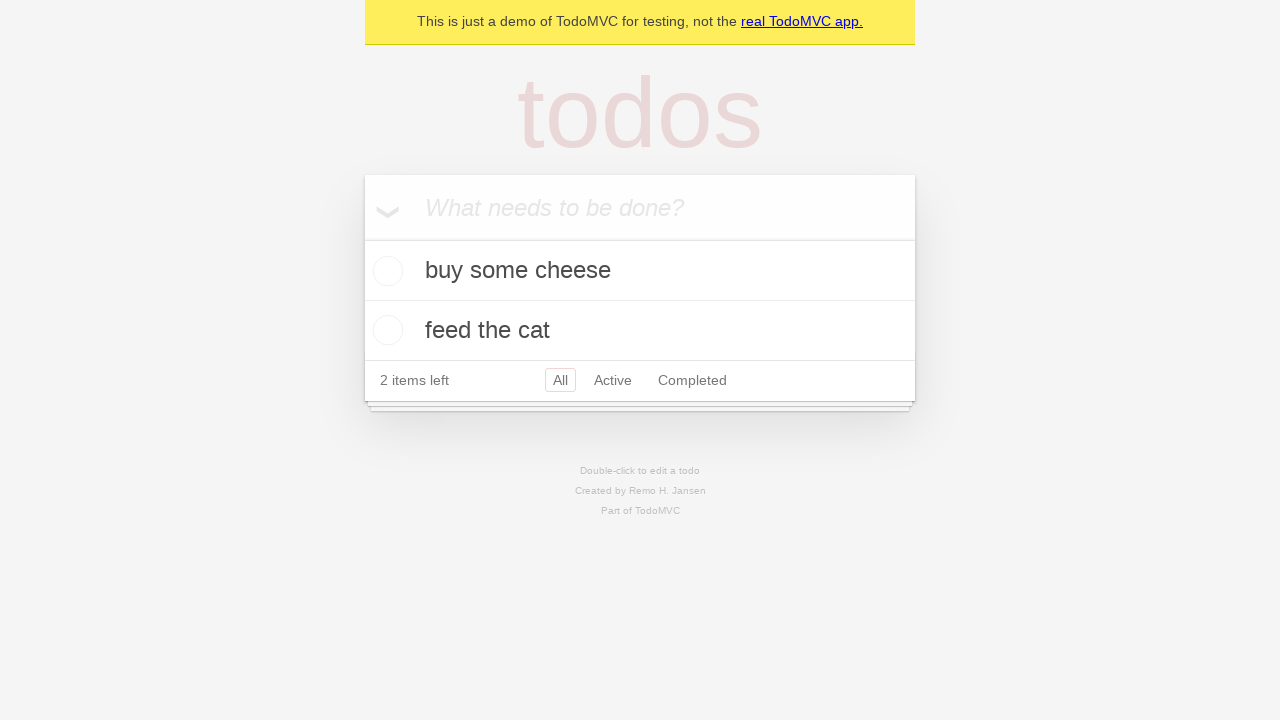

Checked the first todo item at (385, 271) on internal:testid=[data-testid="todo-item"s] >> nth=0 >> internal:role=checkbox
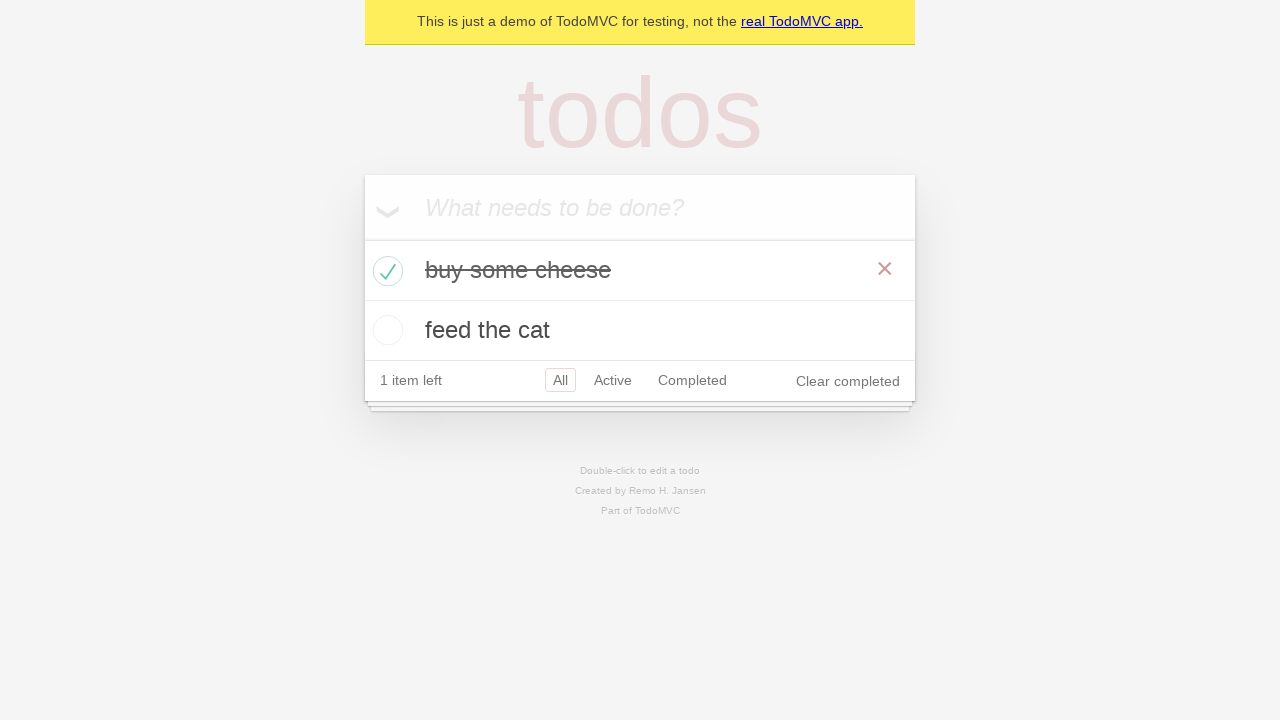

Reloaded the page
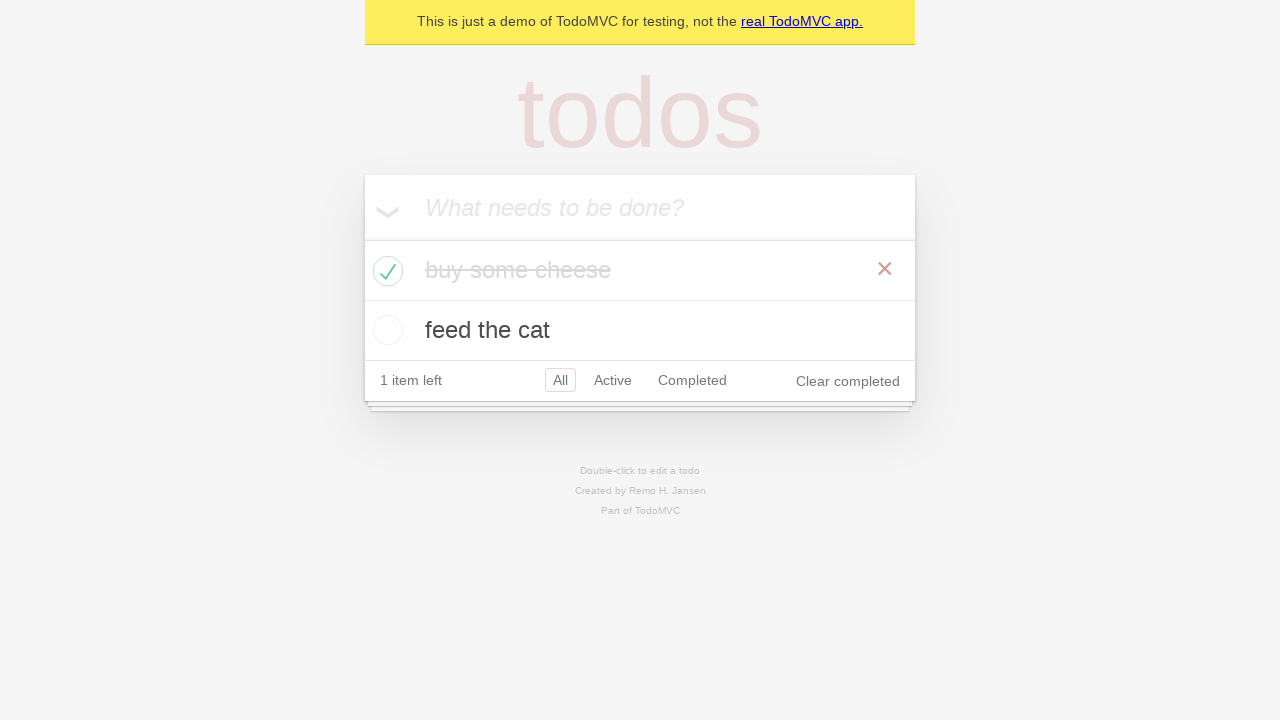

Verified todo items still exist after page reload
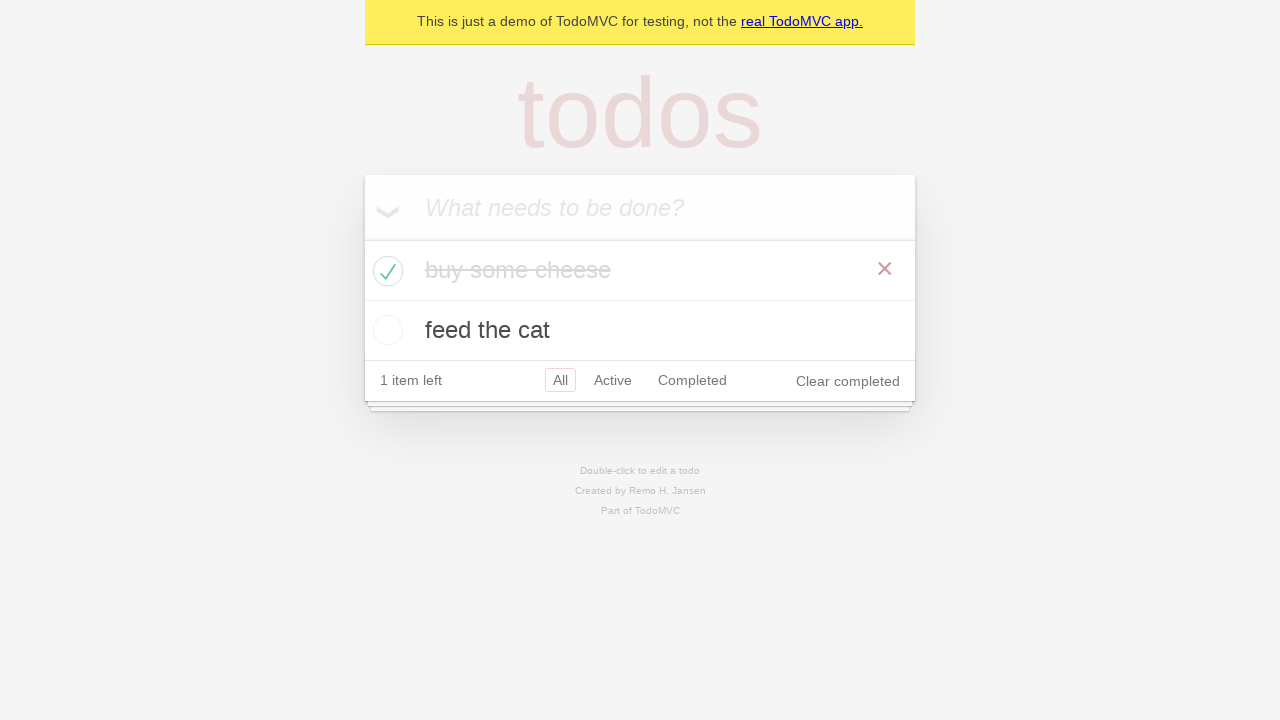

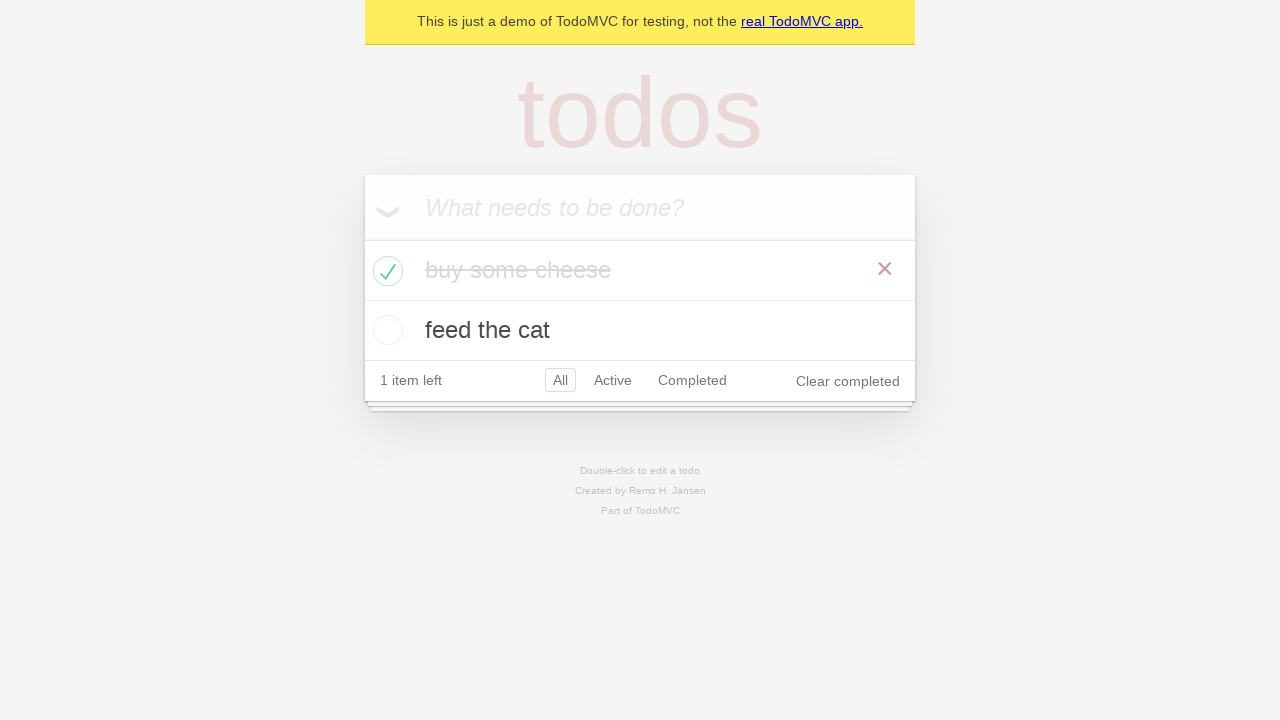